Tests scroll functionality by scrolling down to the CYDEO link at the bottom of the page, then scrolling back up using Page Up keyboard presses

Starting URL: https://practice.cydeo.com/

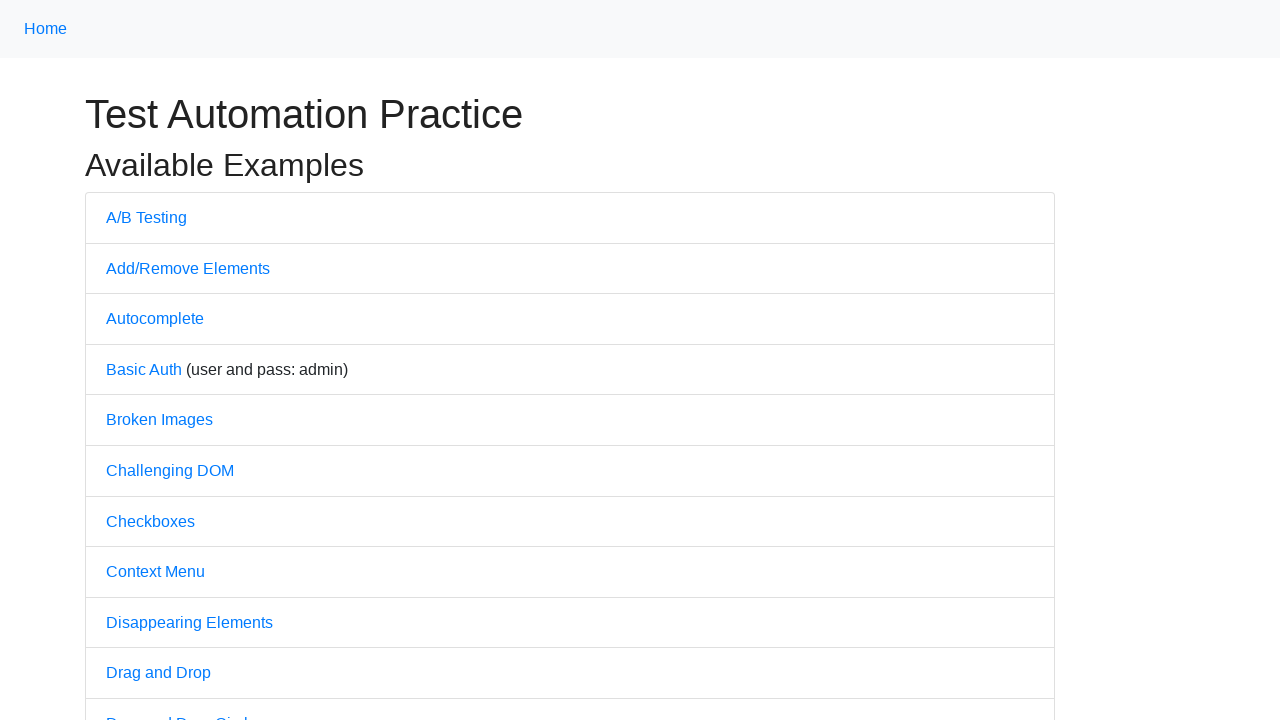

Located CYDEO link element
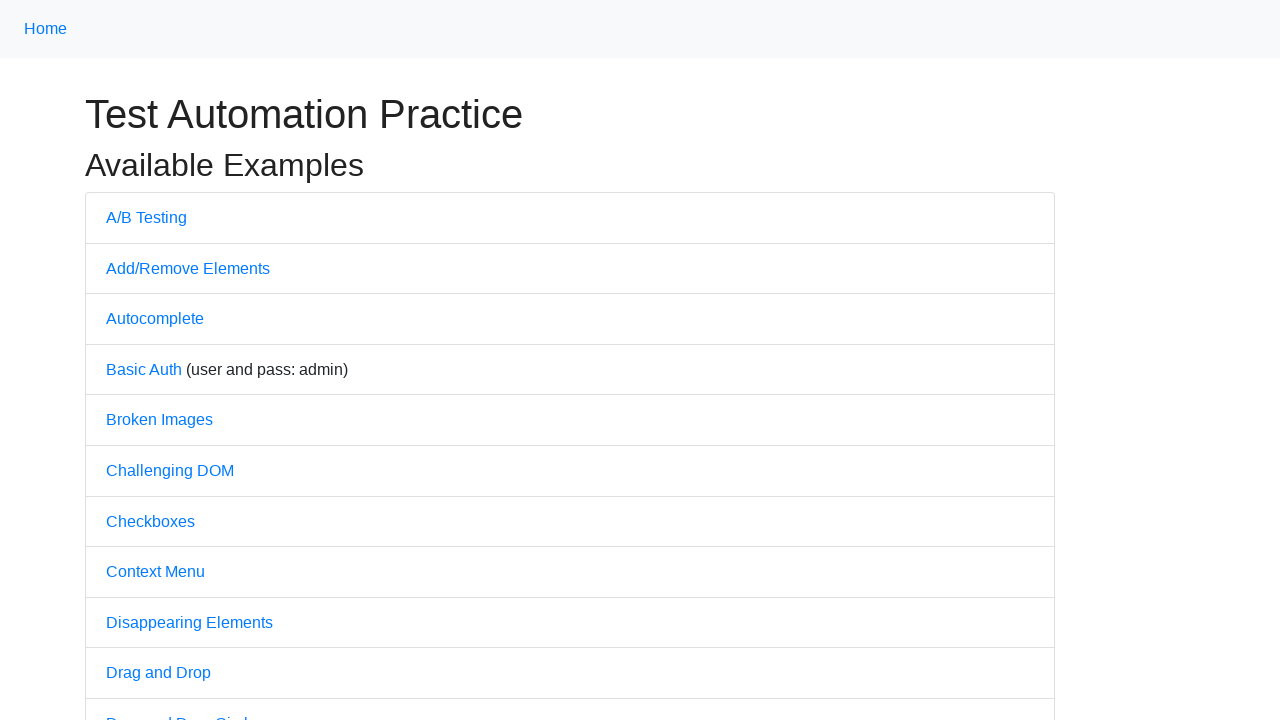

Scrolled down to CYDEO link at bottom of page
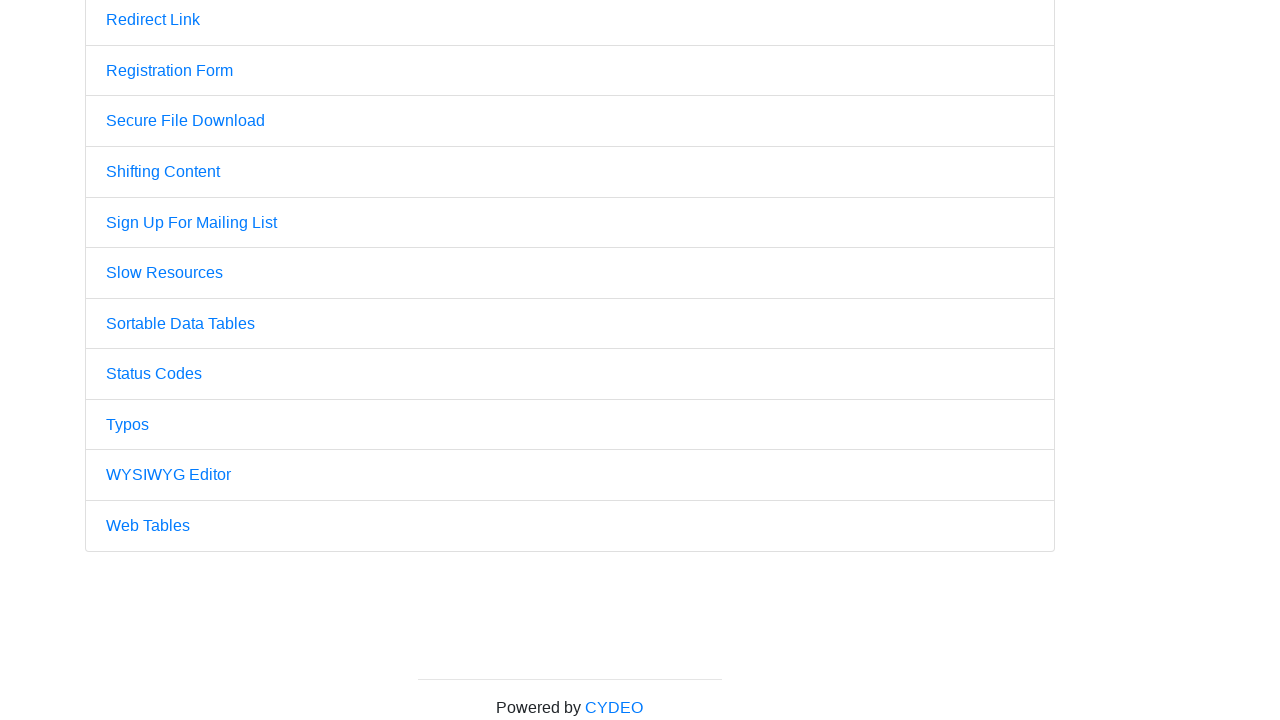

Pressed Page Up key to scroll up
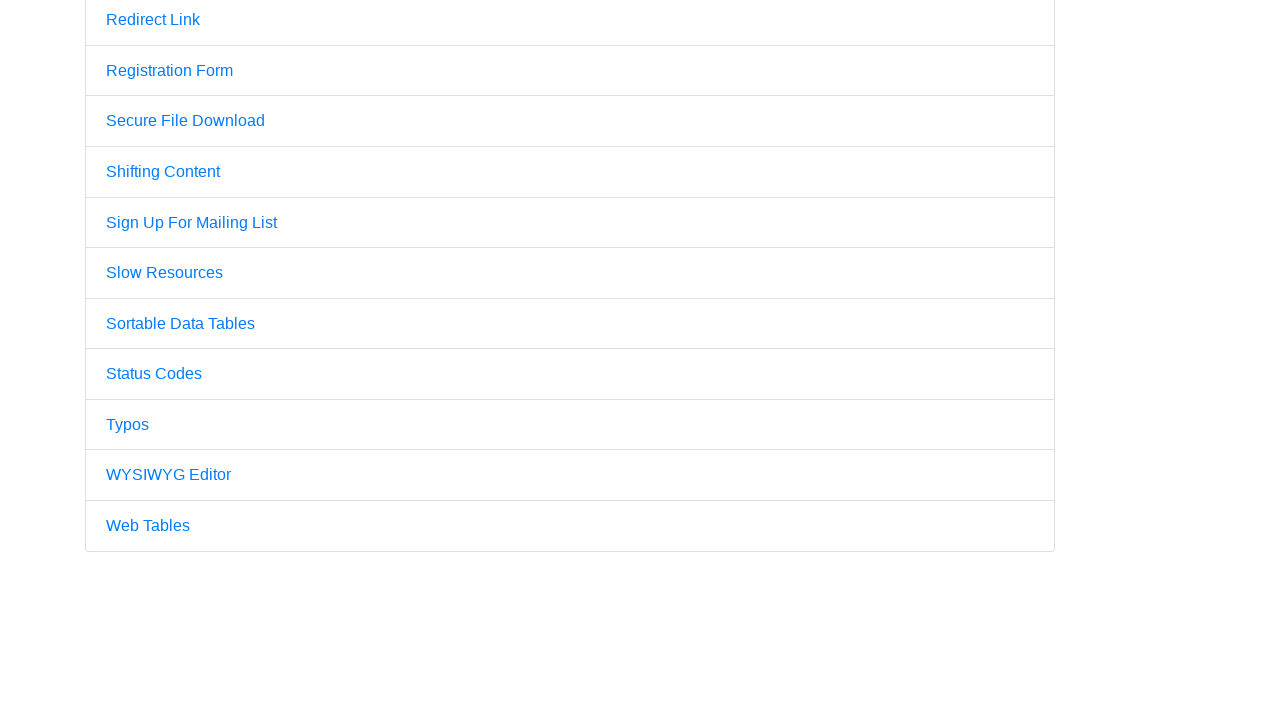

Pressed Page Up key again to scroll up further
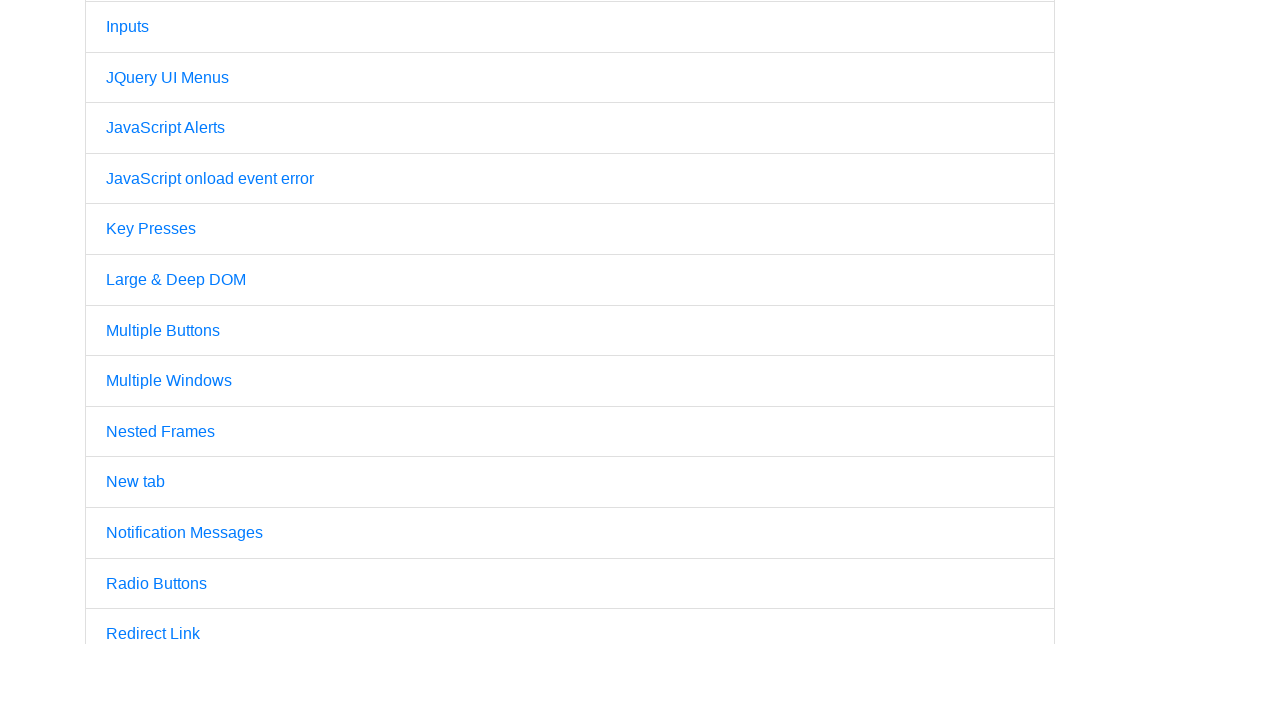

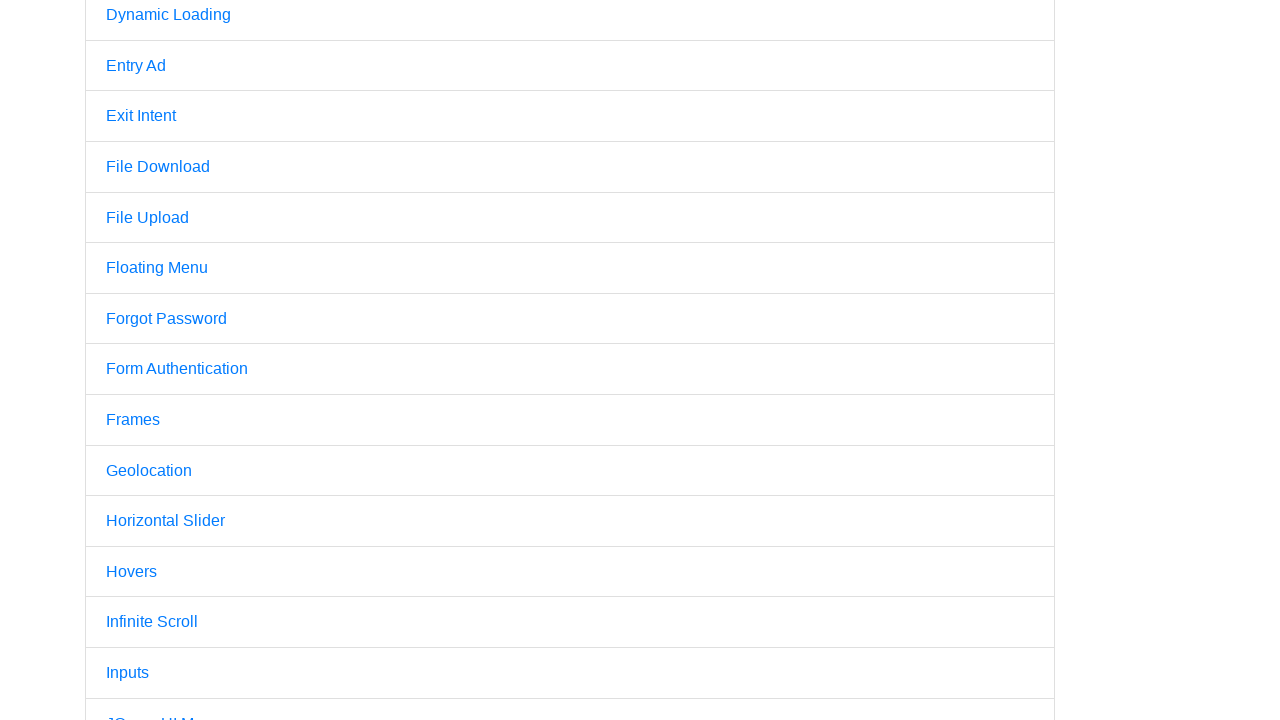